Navigates to OrangeHRM free trial page and waits for the page title to contain "Free Trial"

Starting URL: https://www.orangehrm.com/30-day-free-trial

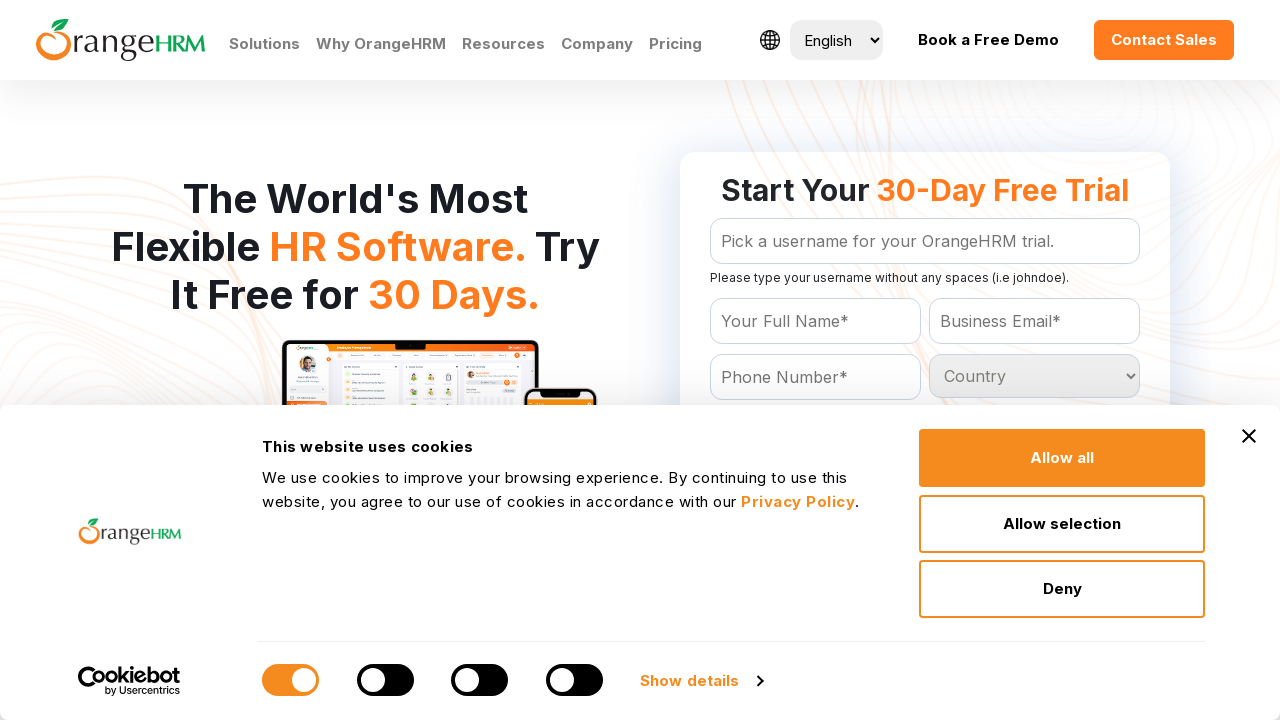

Navigated to OrangeHRM 30-day free trial page
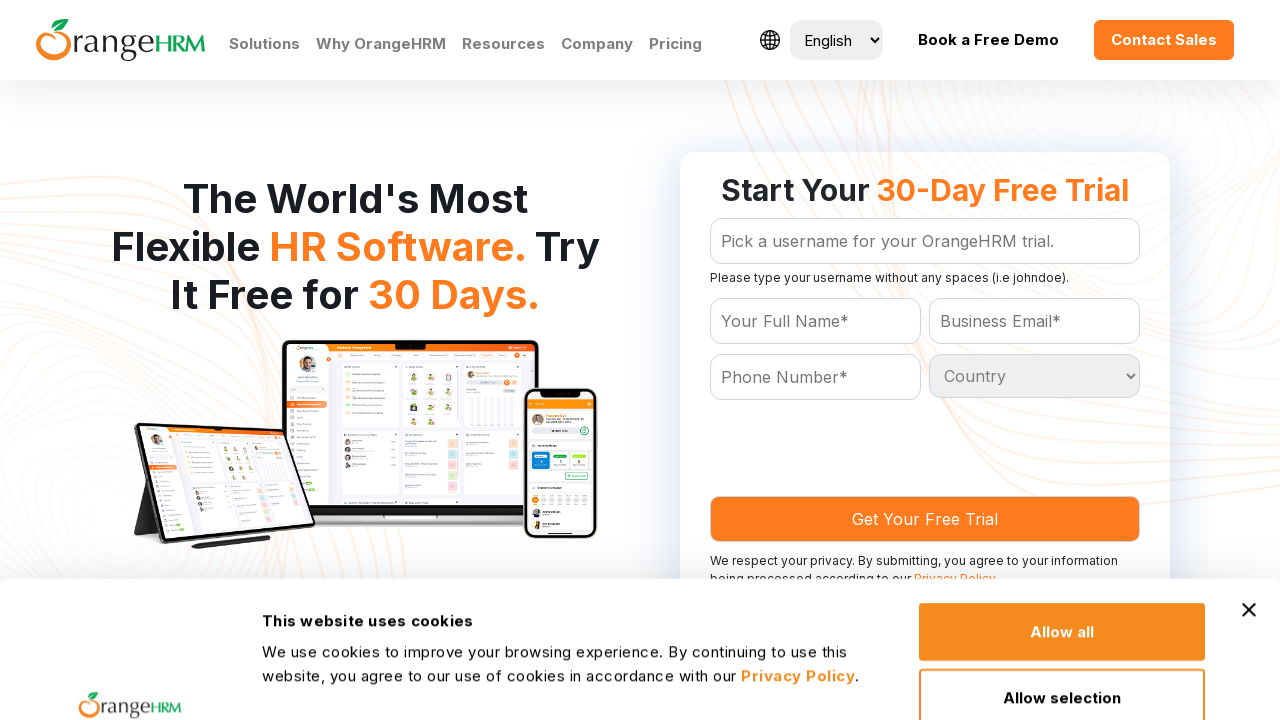

Page title loaded and contains 'Free Trial'
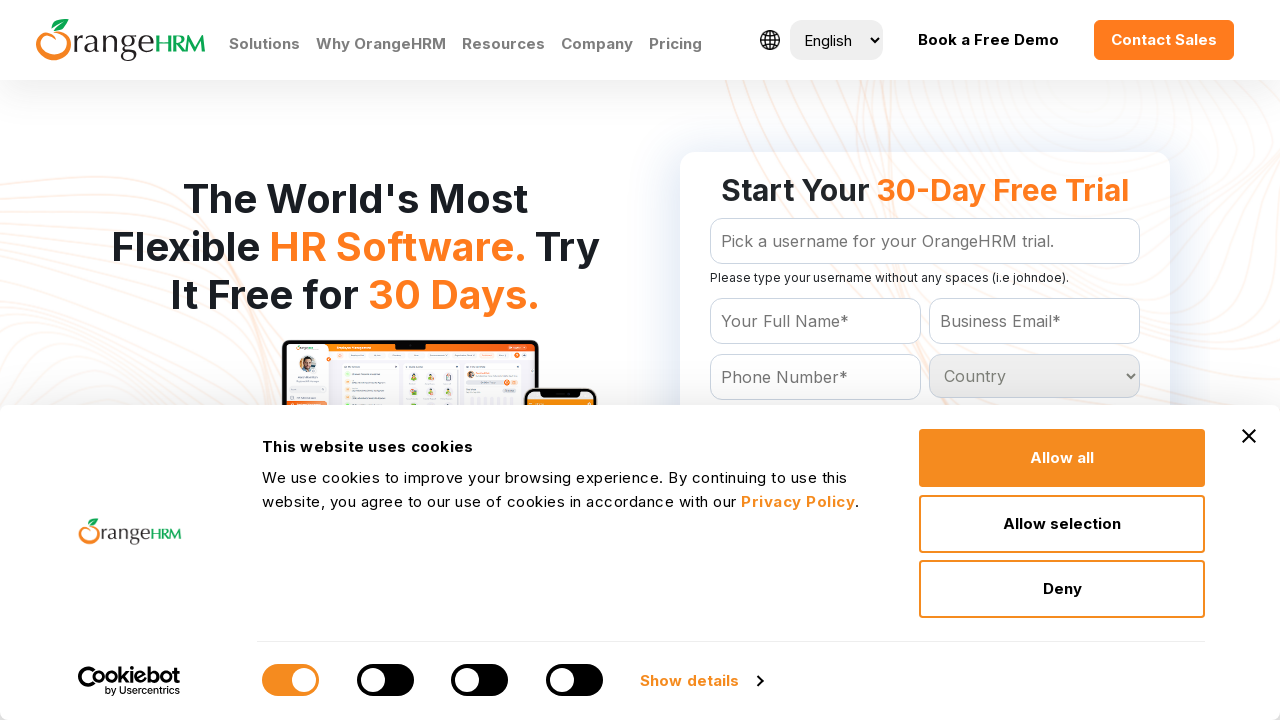

Assertion passed: page title contains 'Free Trial'
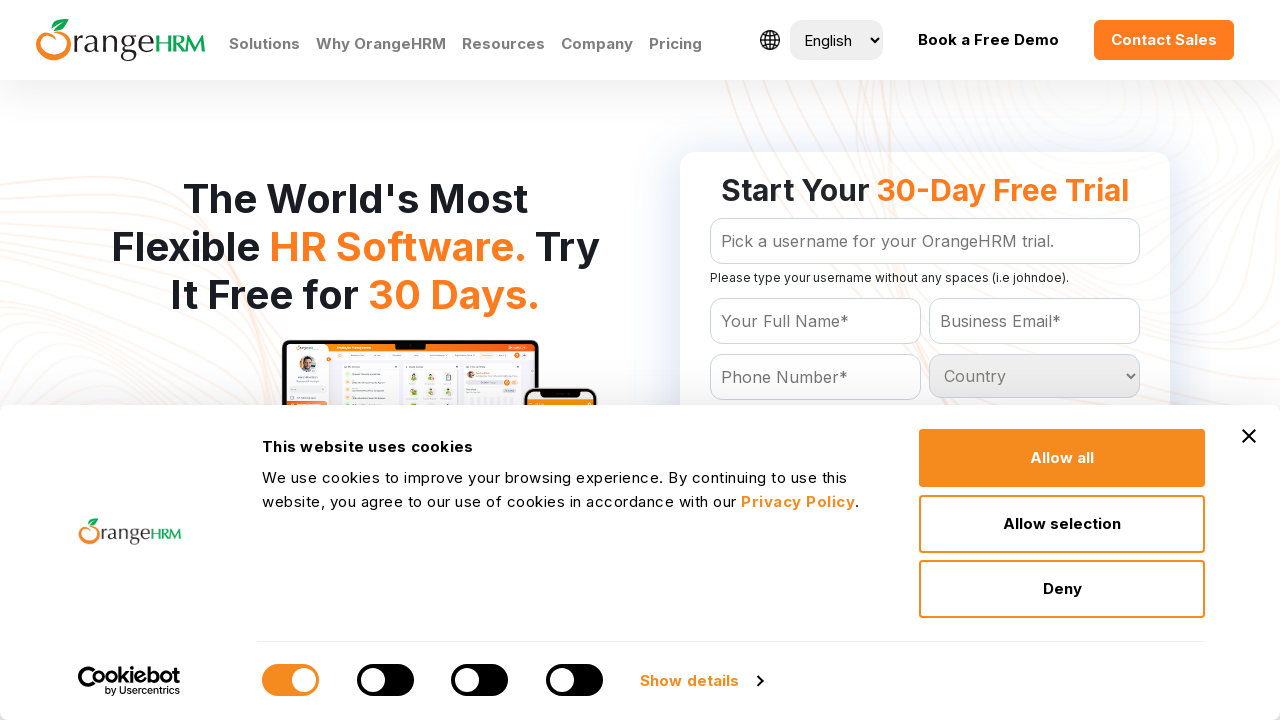

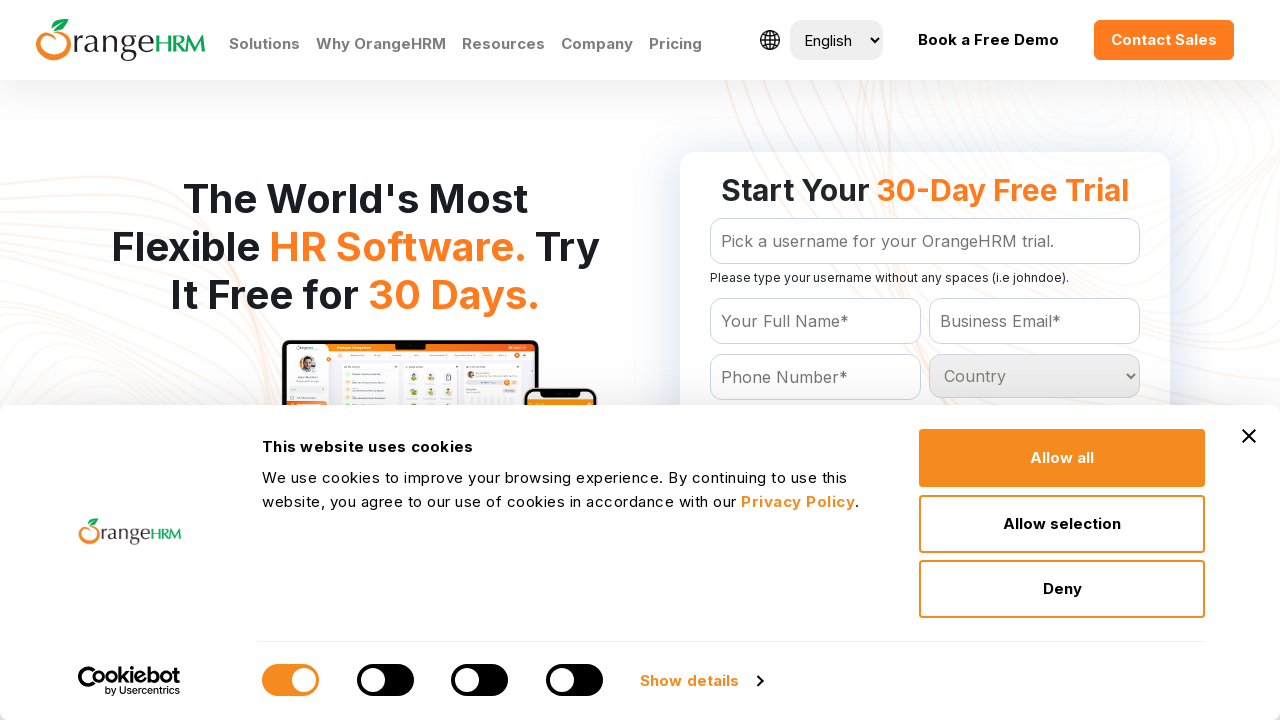